Tests clicking multiple buttons on a challenging DOM page and verifies table data is accessible

Starting URL: https://the-internet.herokuapp.com/challenging_dom

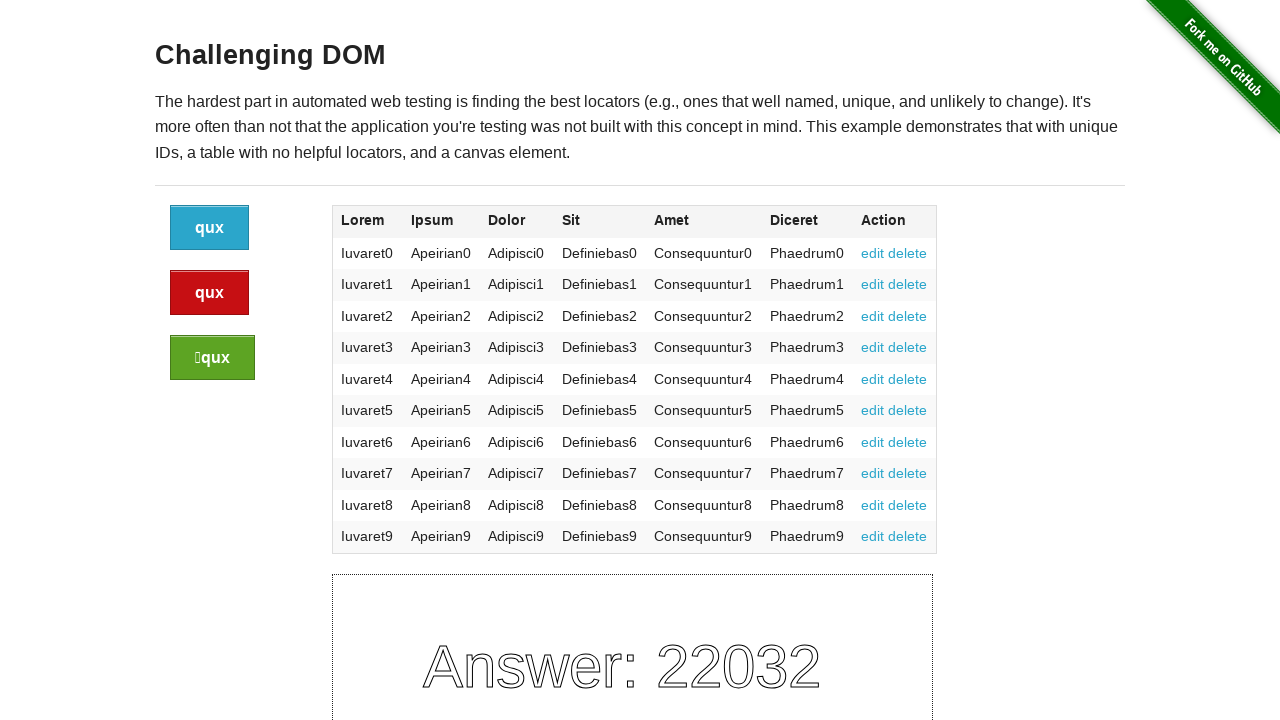

Clicked first button on challenging DOM page at (210, 228) on div a:nth-of-type(1).button
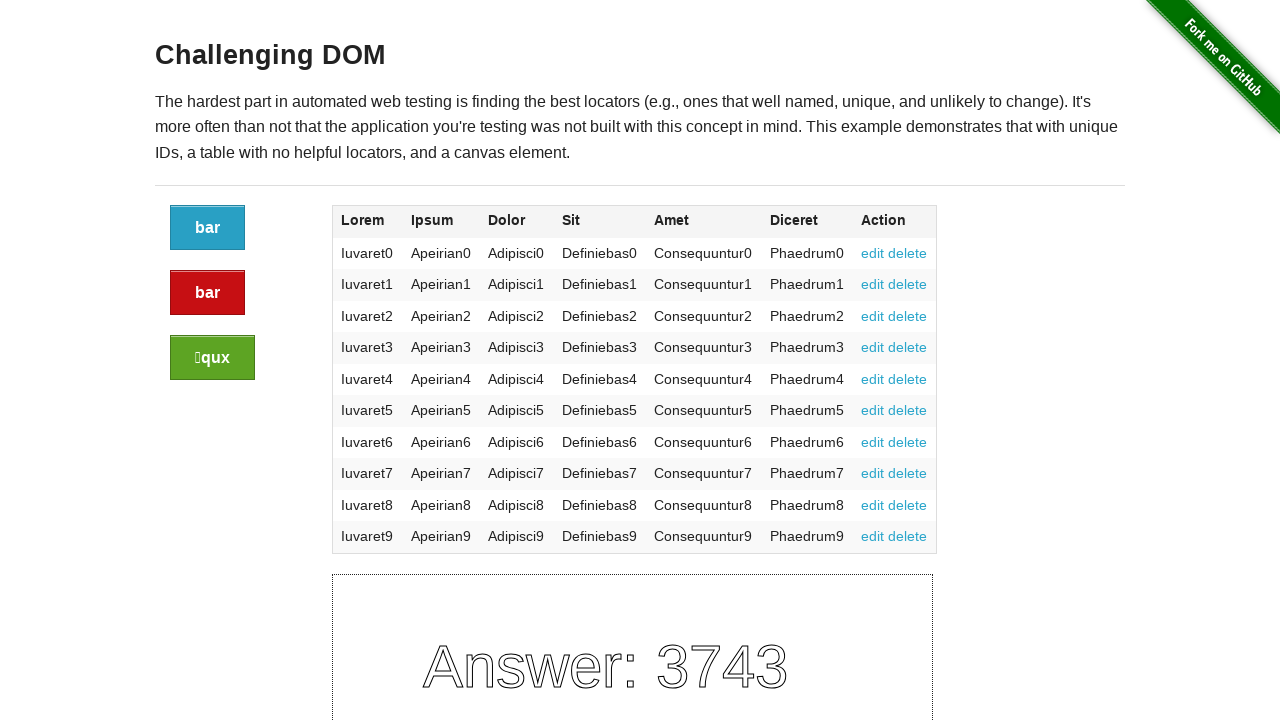

Clicked alert button at (208, 293) on .button.alert
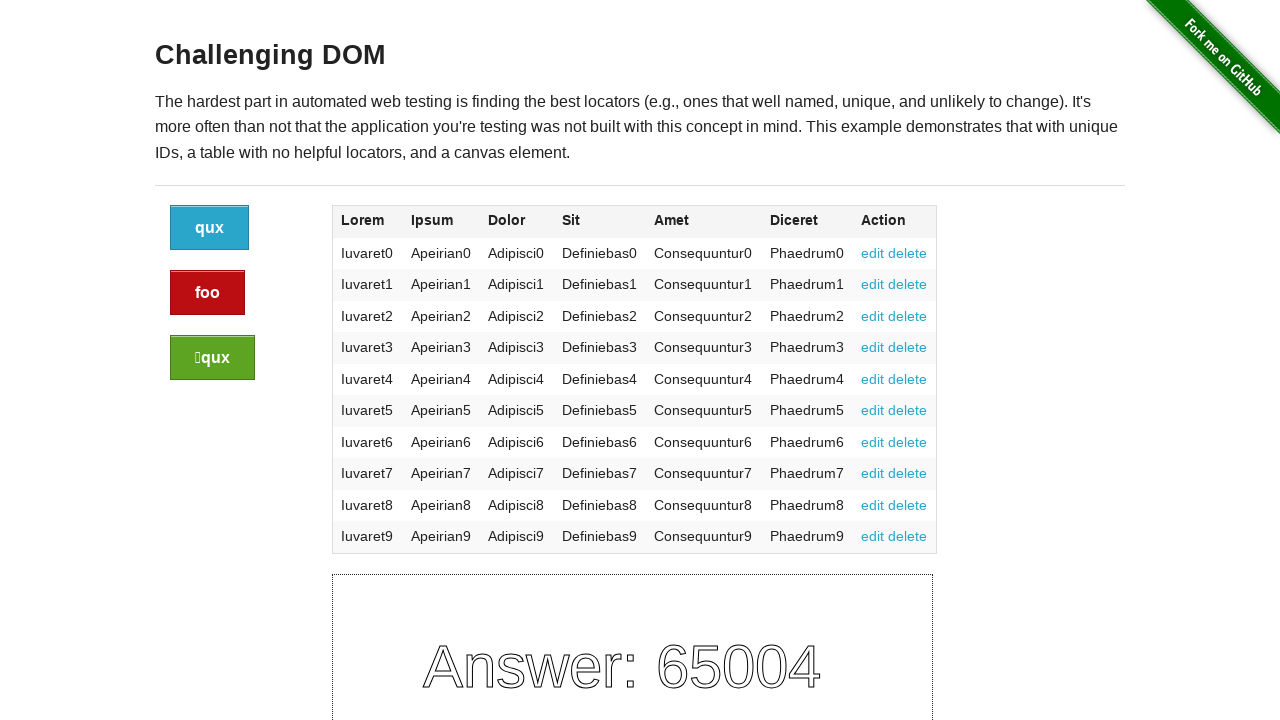

Clicked success button at (212, 358) on .button.success
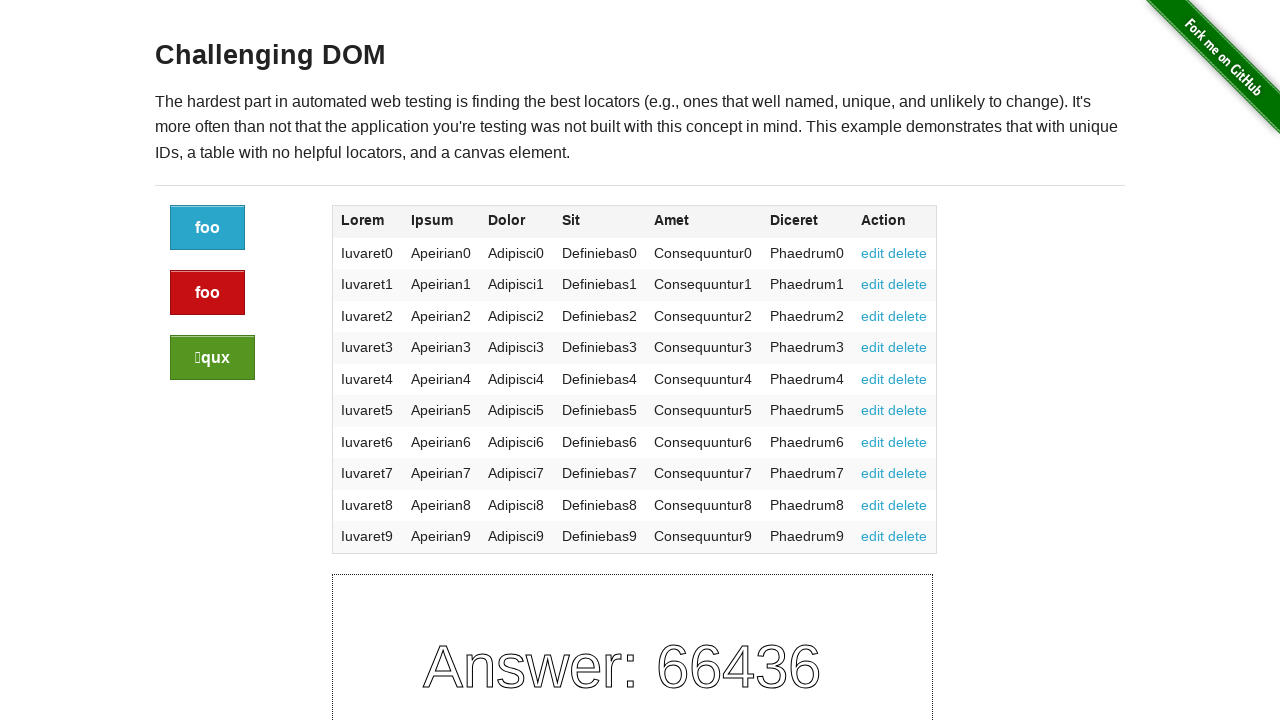

Verified table row 1 data is accessible
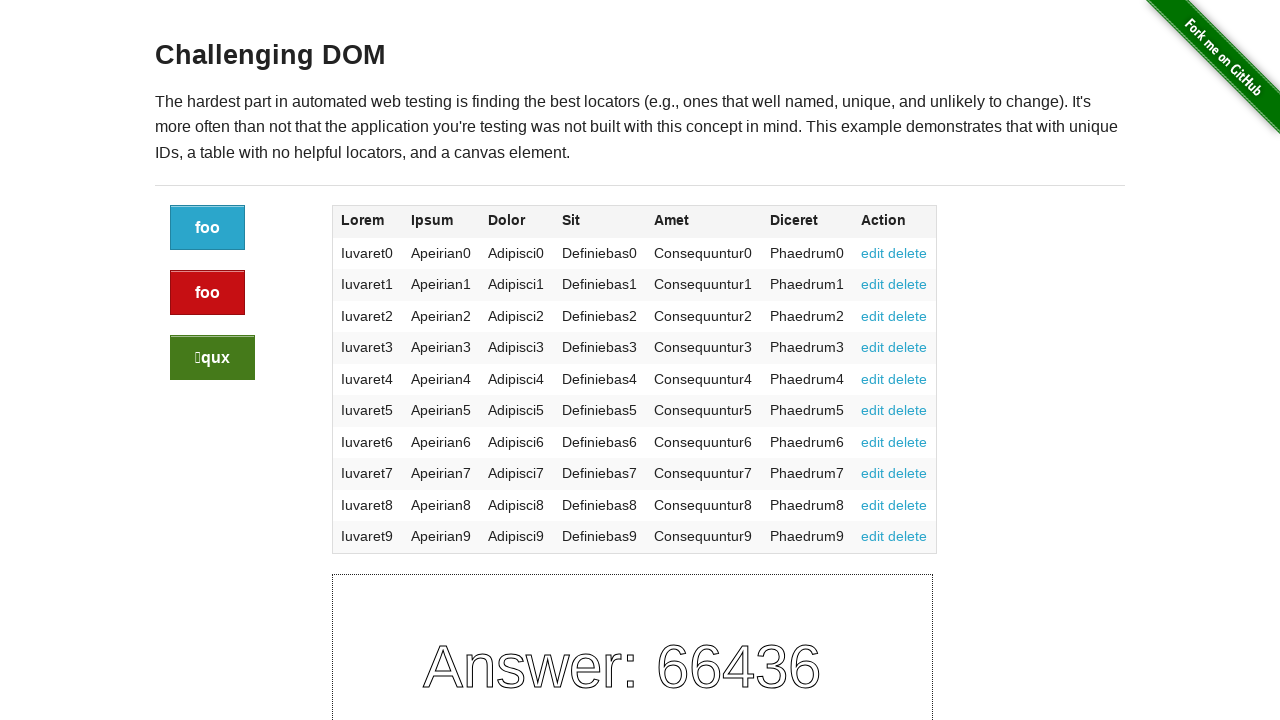

Verified table row 2 data is accessible
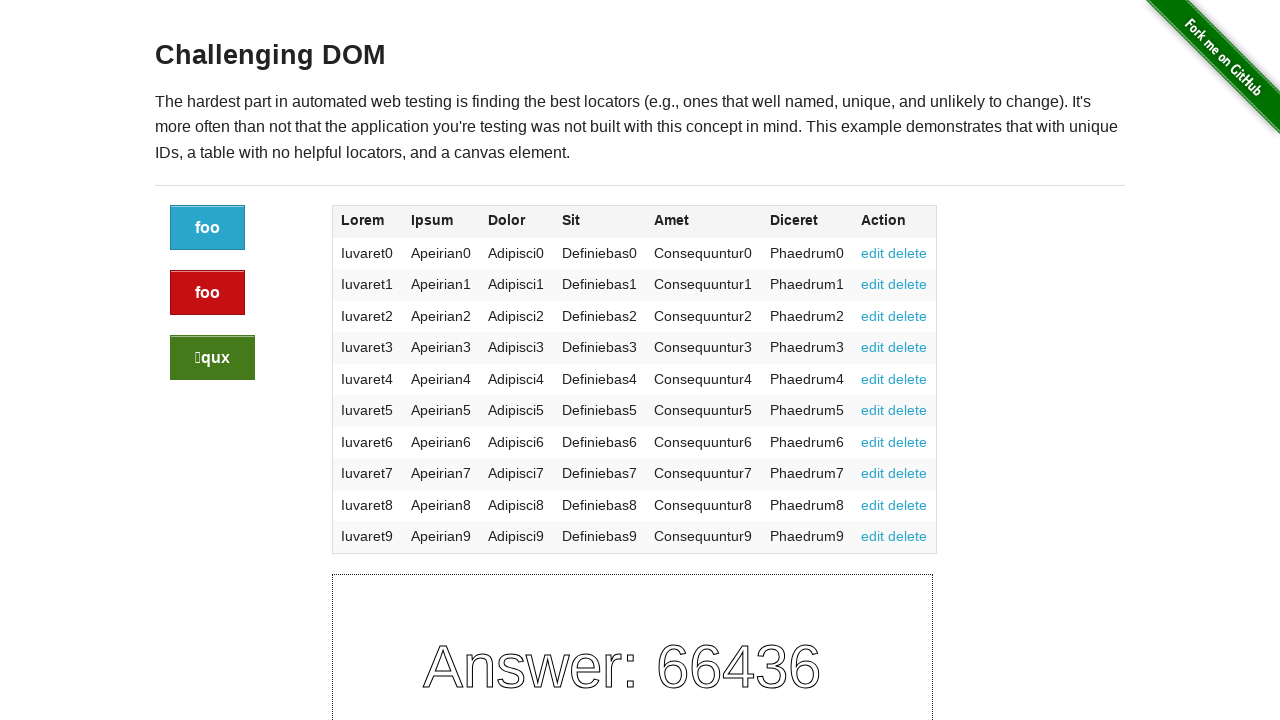

Verified table row 3 data is accessible
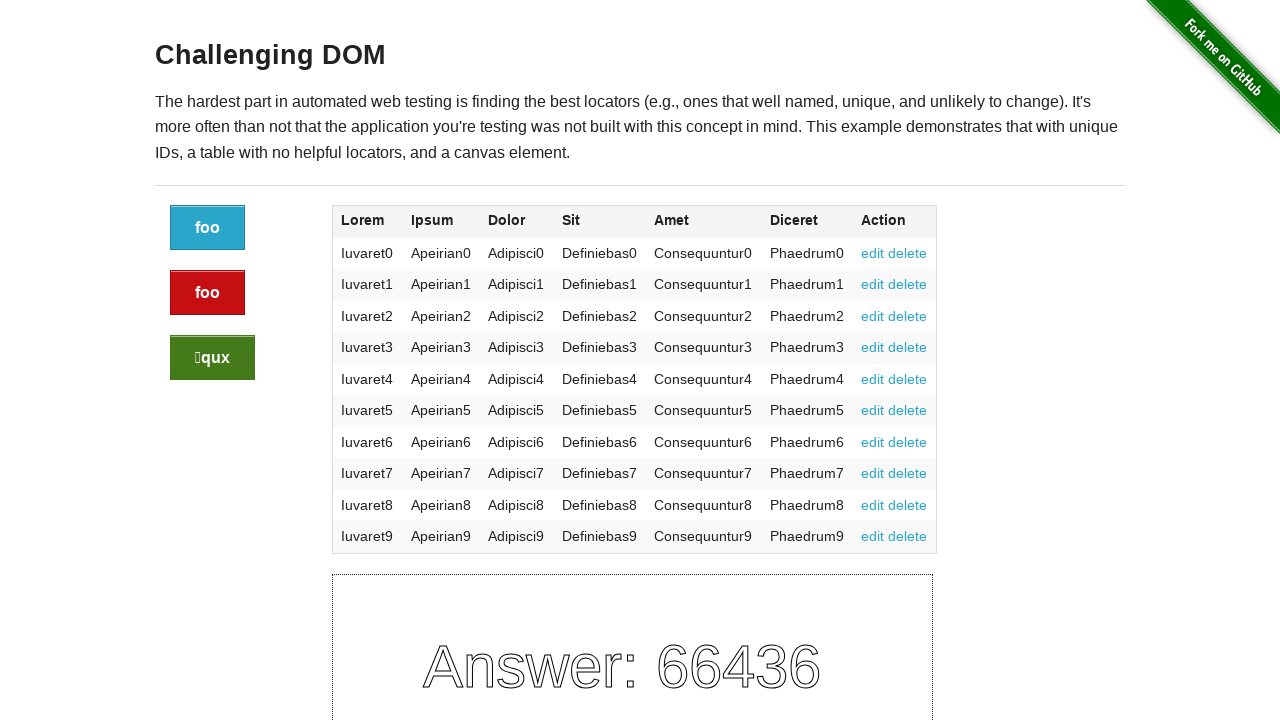

Verified table row 4 data is accessible
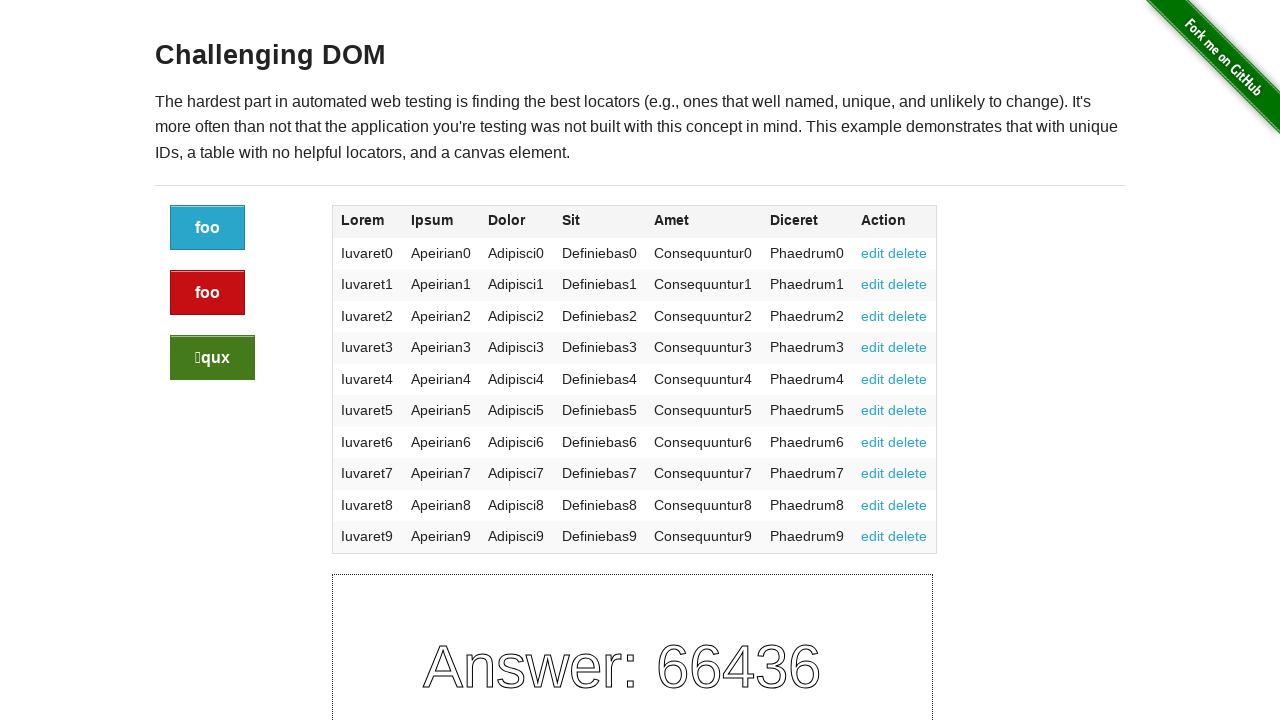

Verified table row 5 data is accessible
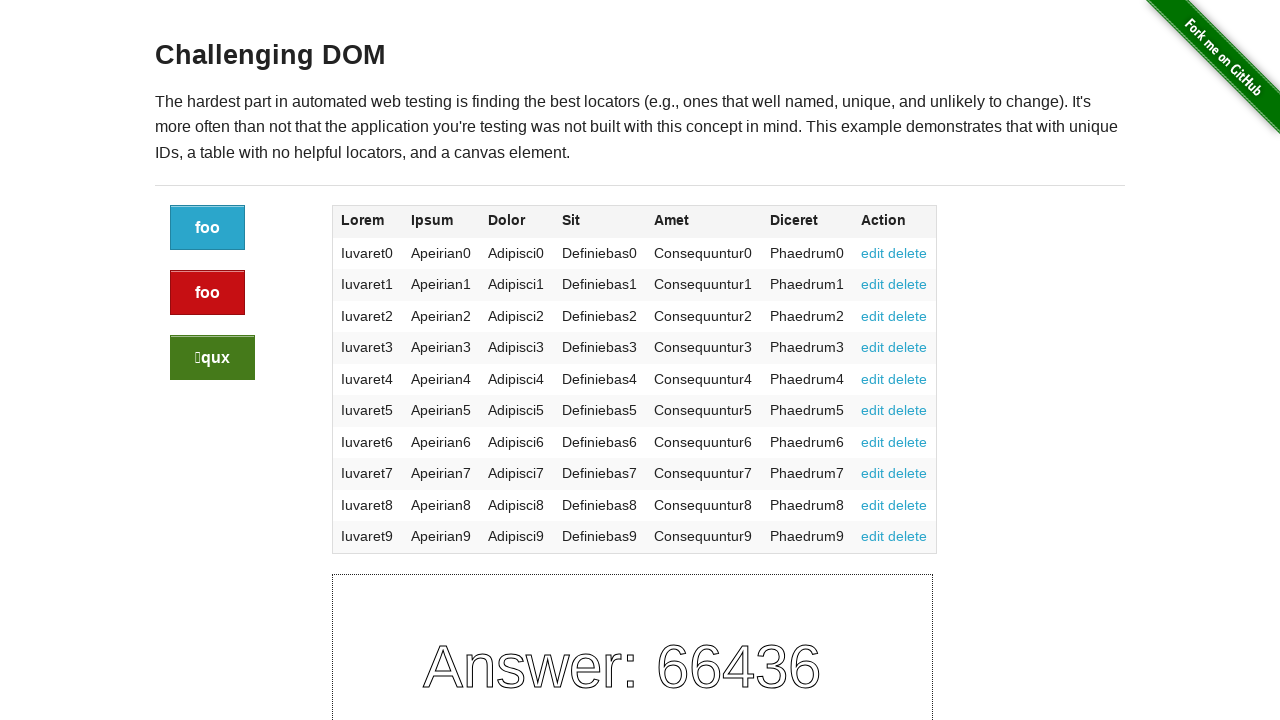

Verified table row 6 data is accessible
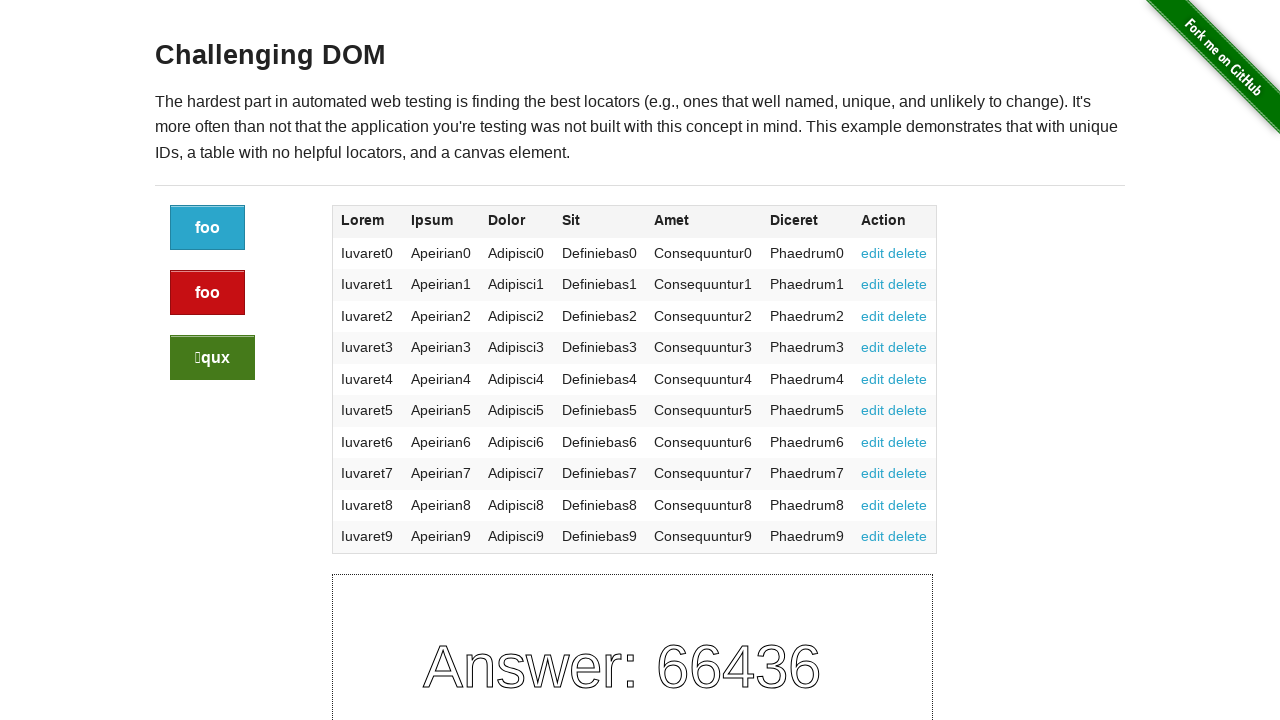

Verified table row 7 data is accessible
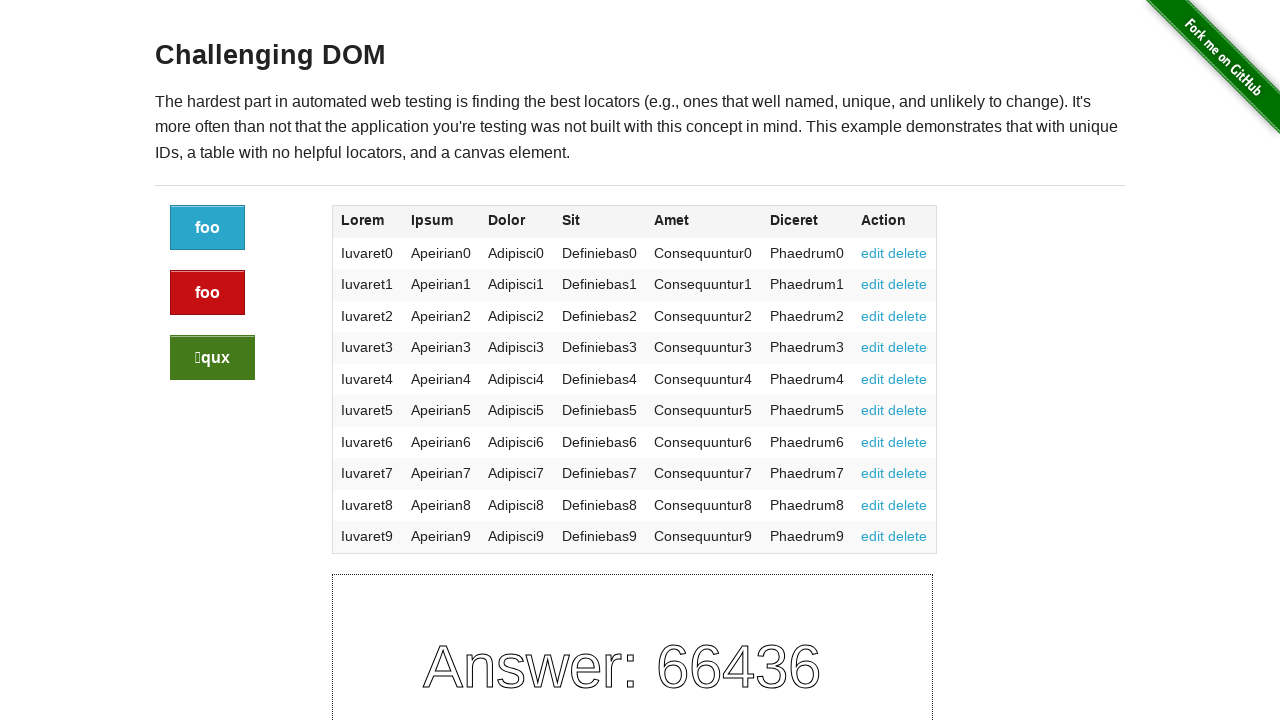

Verified table row 8 data is accessible
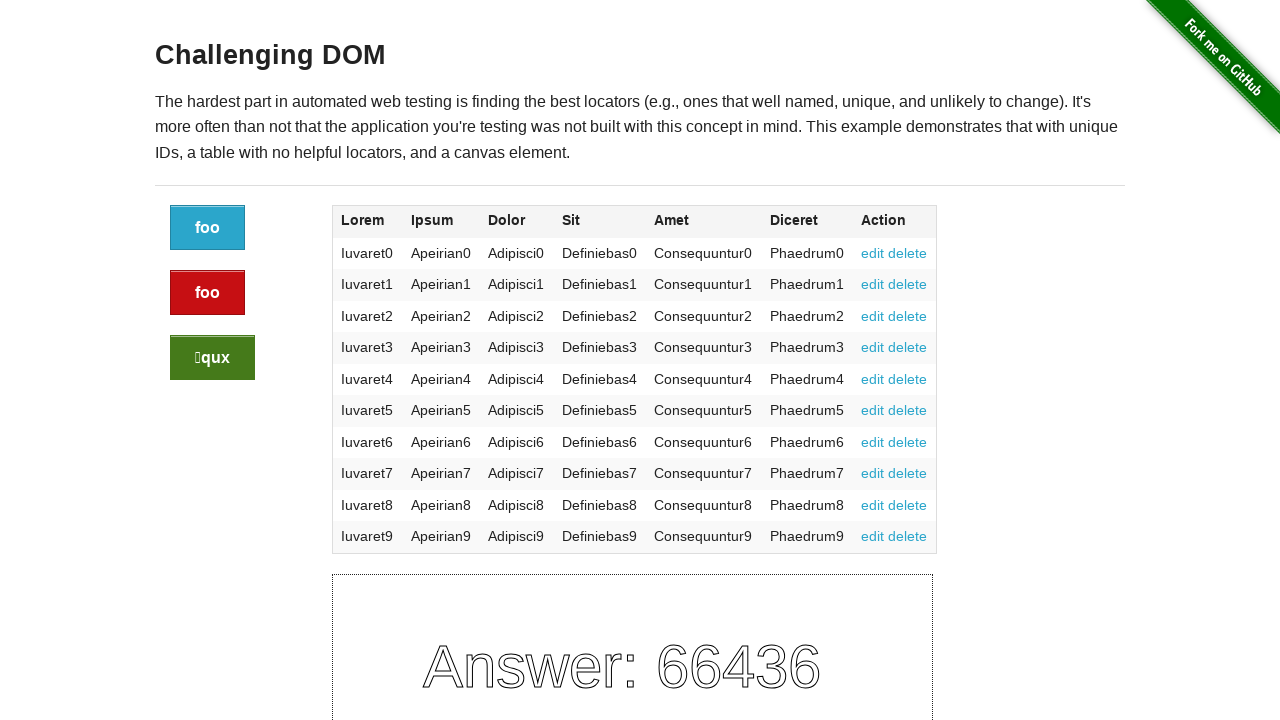

Verified table row 9 data is accessible
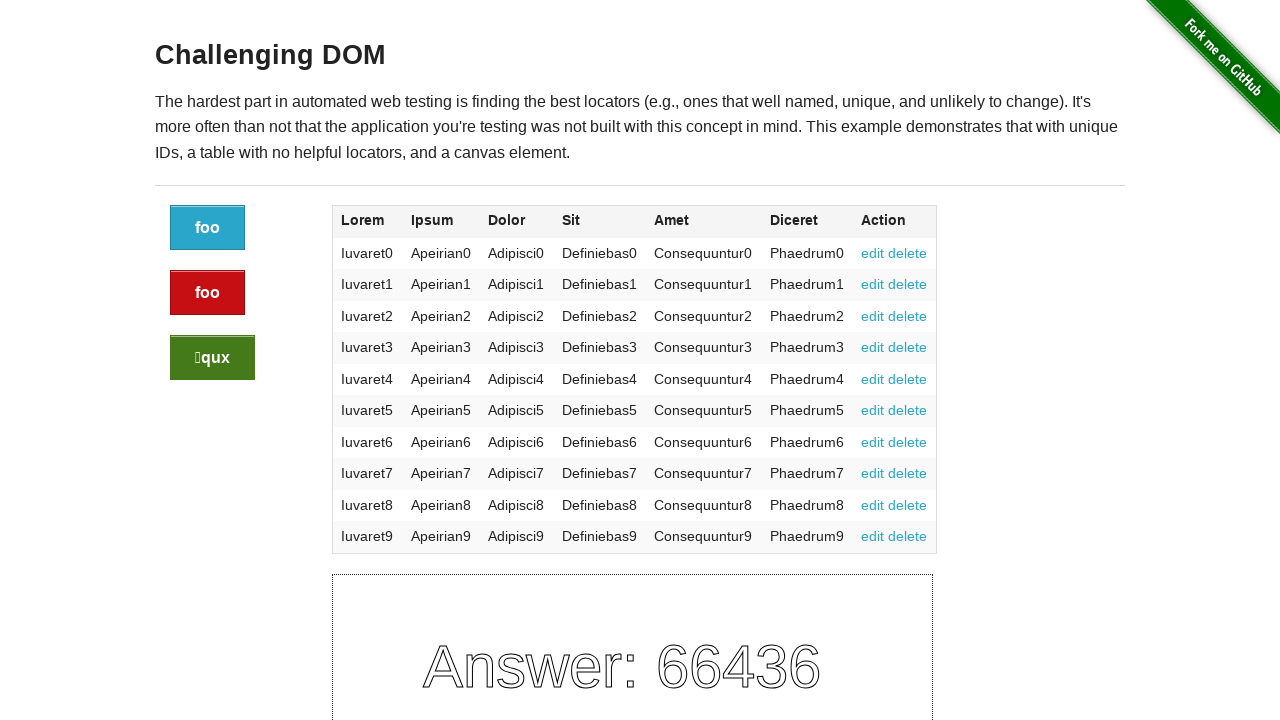

Verified table row 10 data is accessible
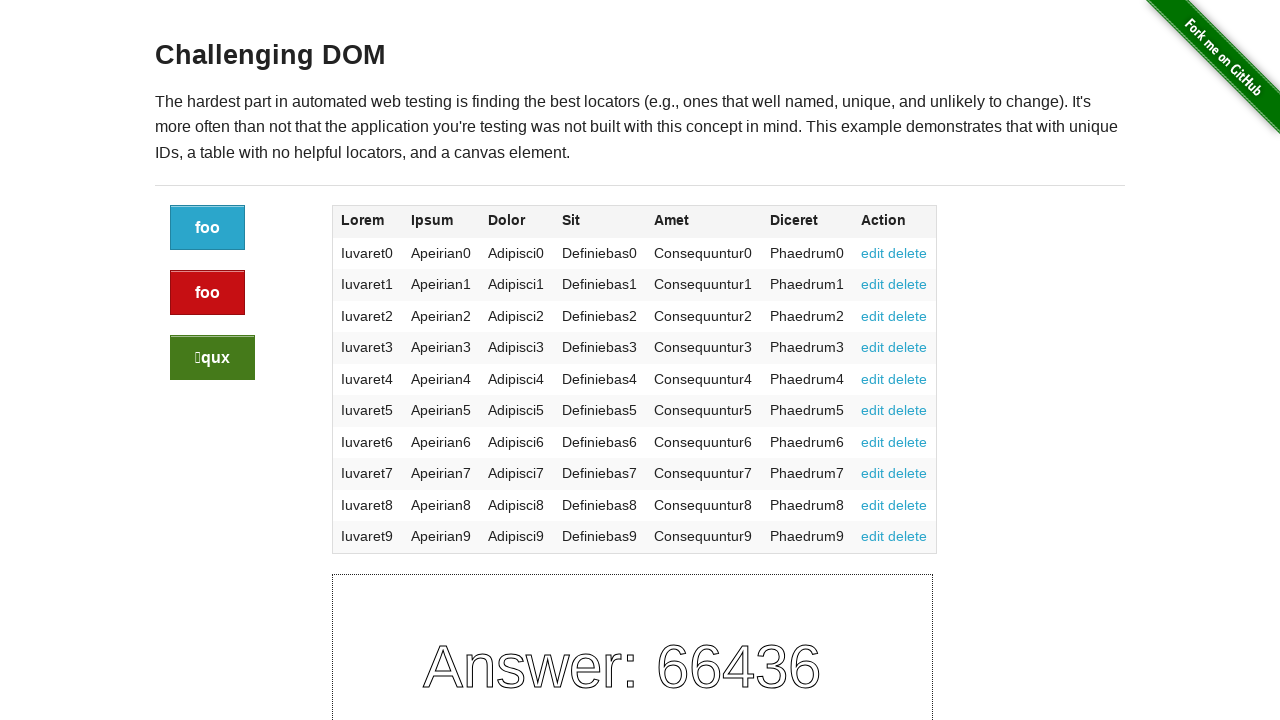

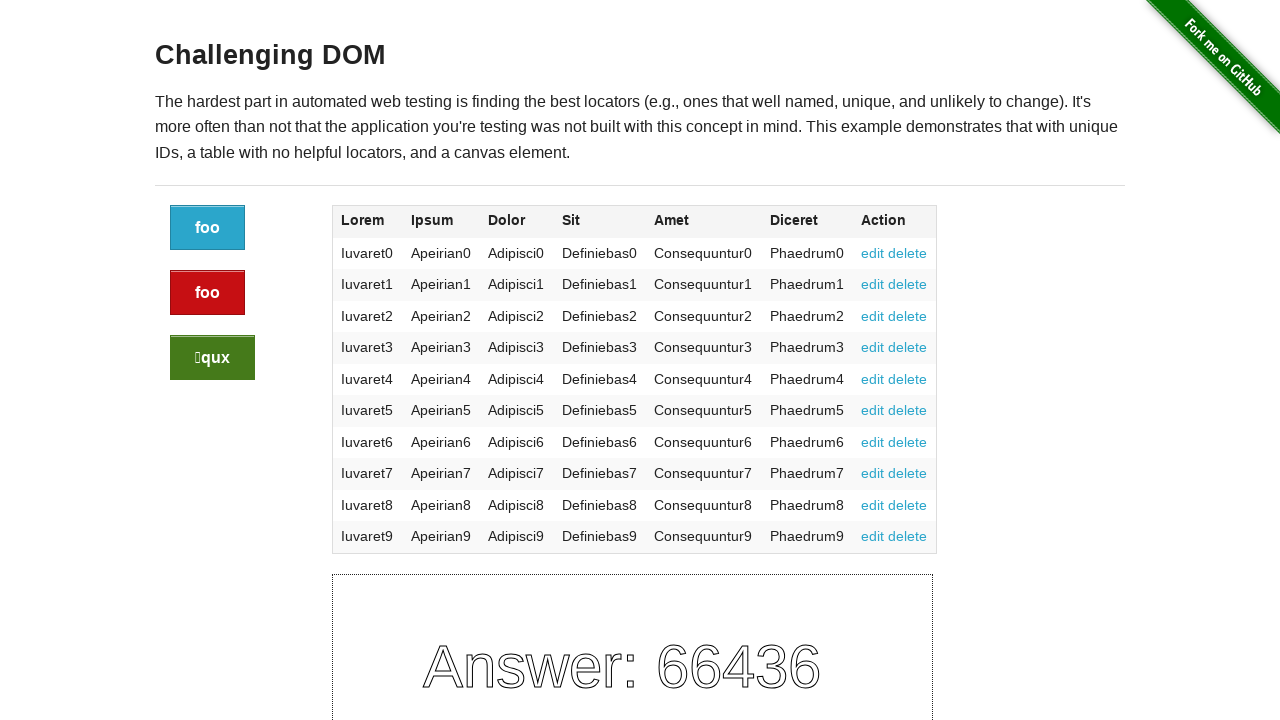